Tests a math problem solving form by reading two numbers, calculating their sum, selecting the result from a dropdown, and submitting the form

Starting URL: http://suninjuly.github.io/selects1.html

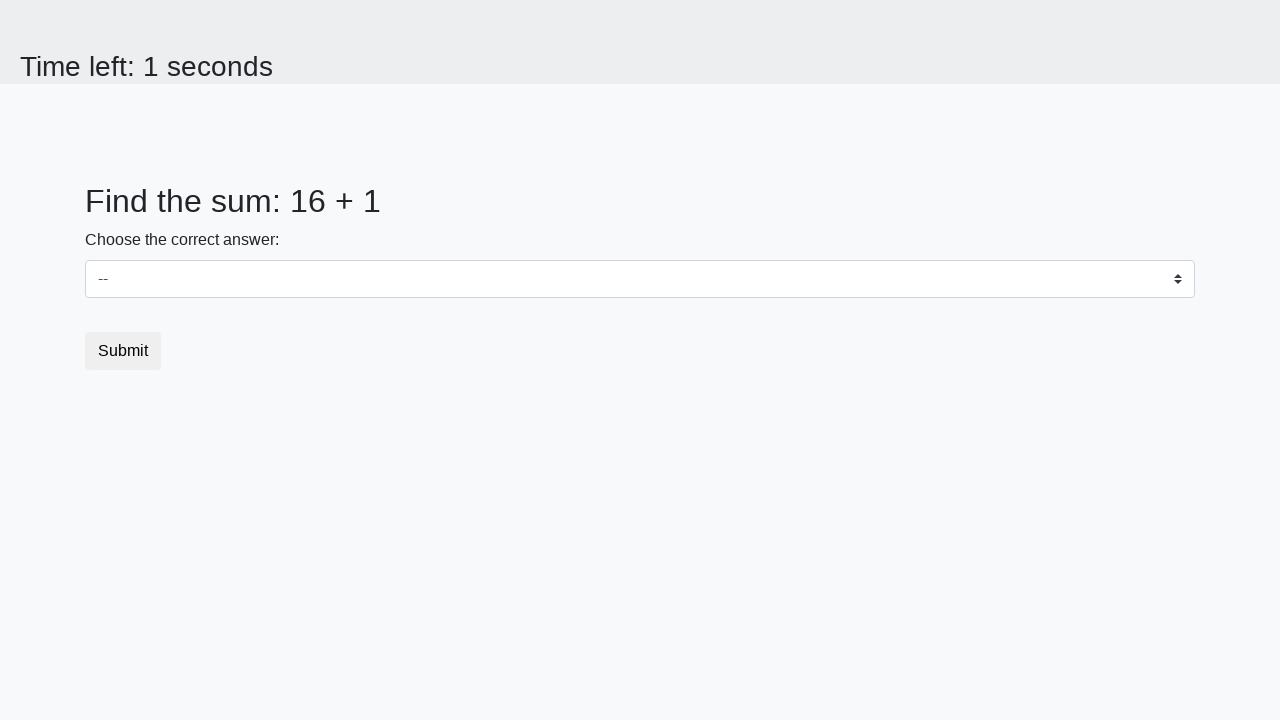

Retrieved first number from #num1 element
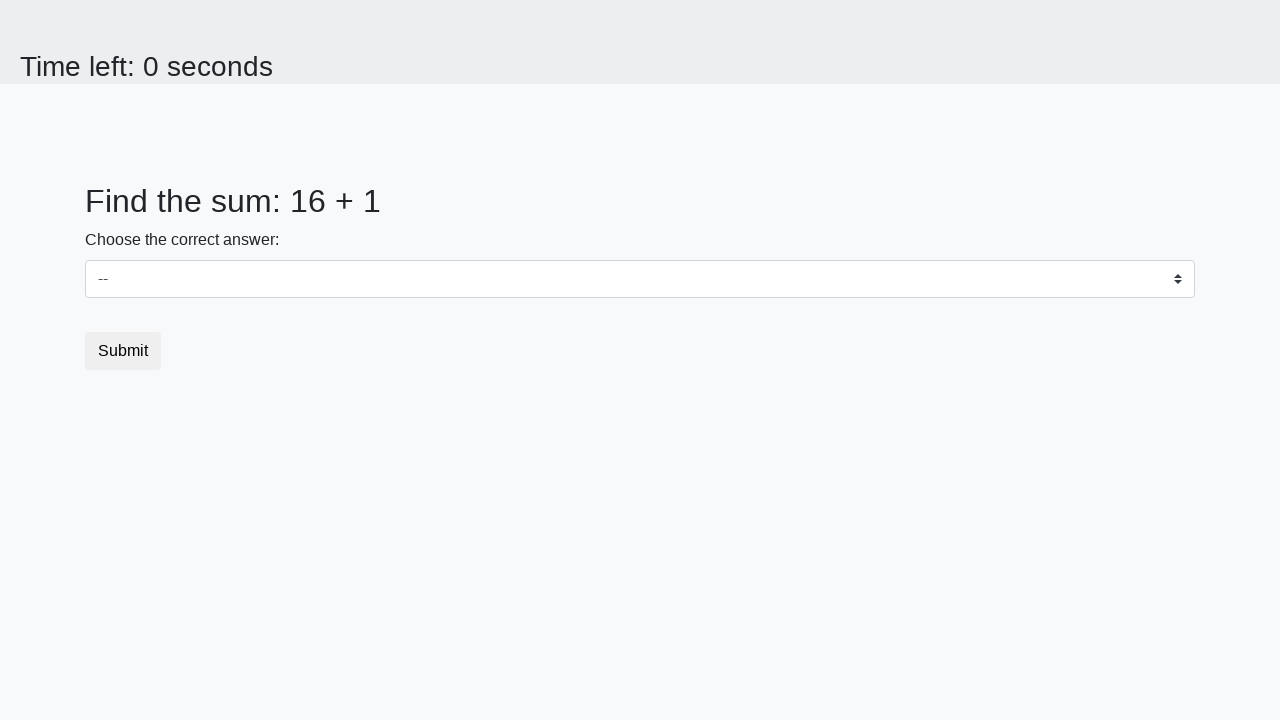

Retrieved second number from #num2 element
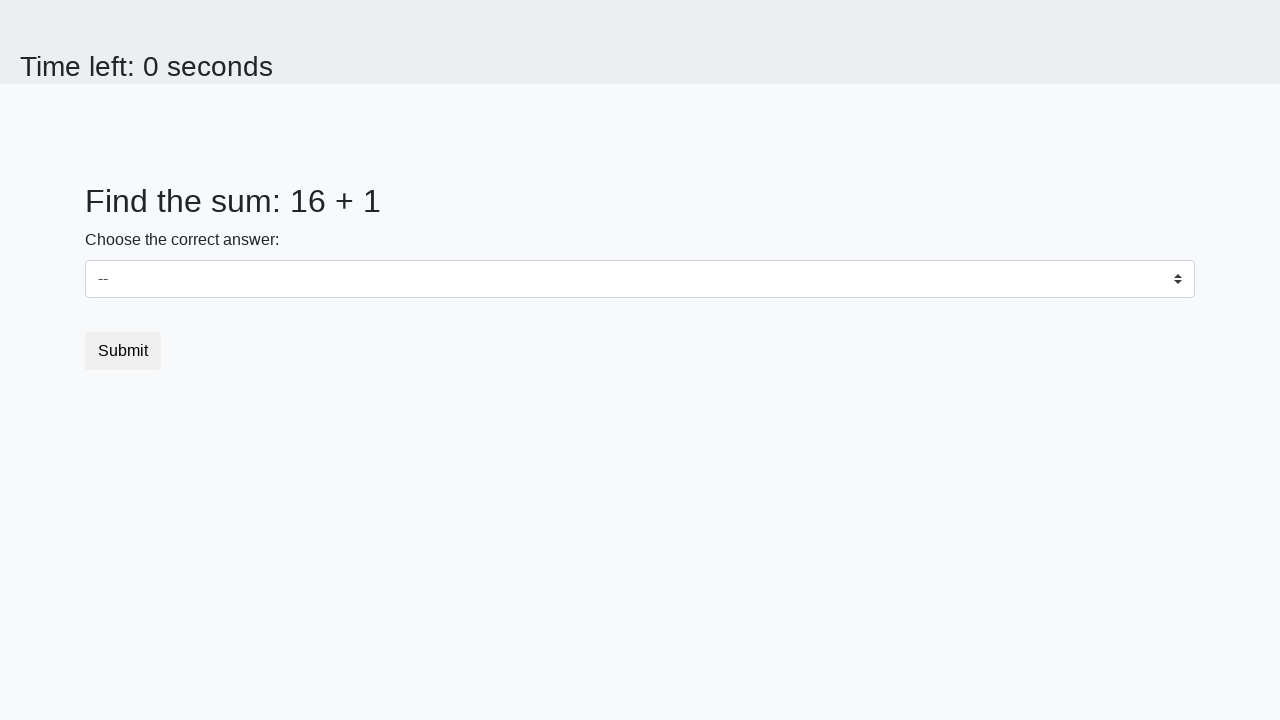

Calculated sum: 16 + 1 = 17
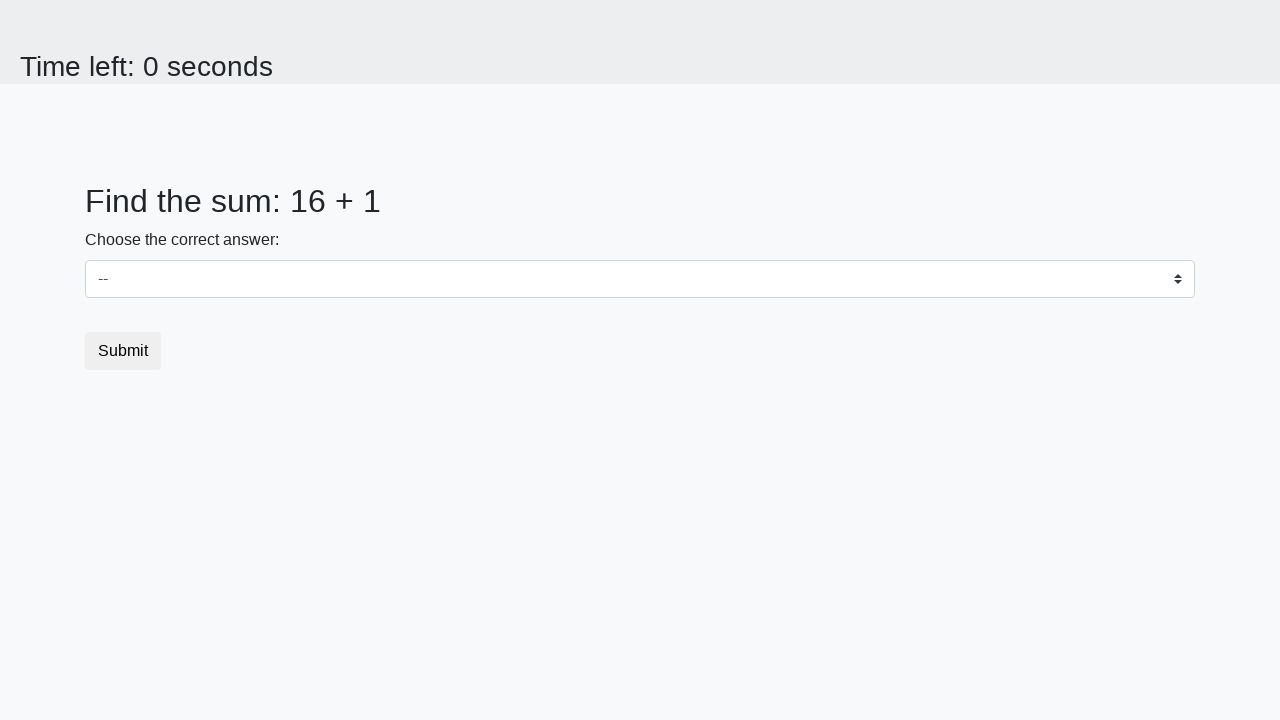

Clicked on dropdown to open it at (640, 279) on .custom-select
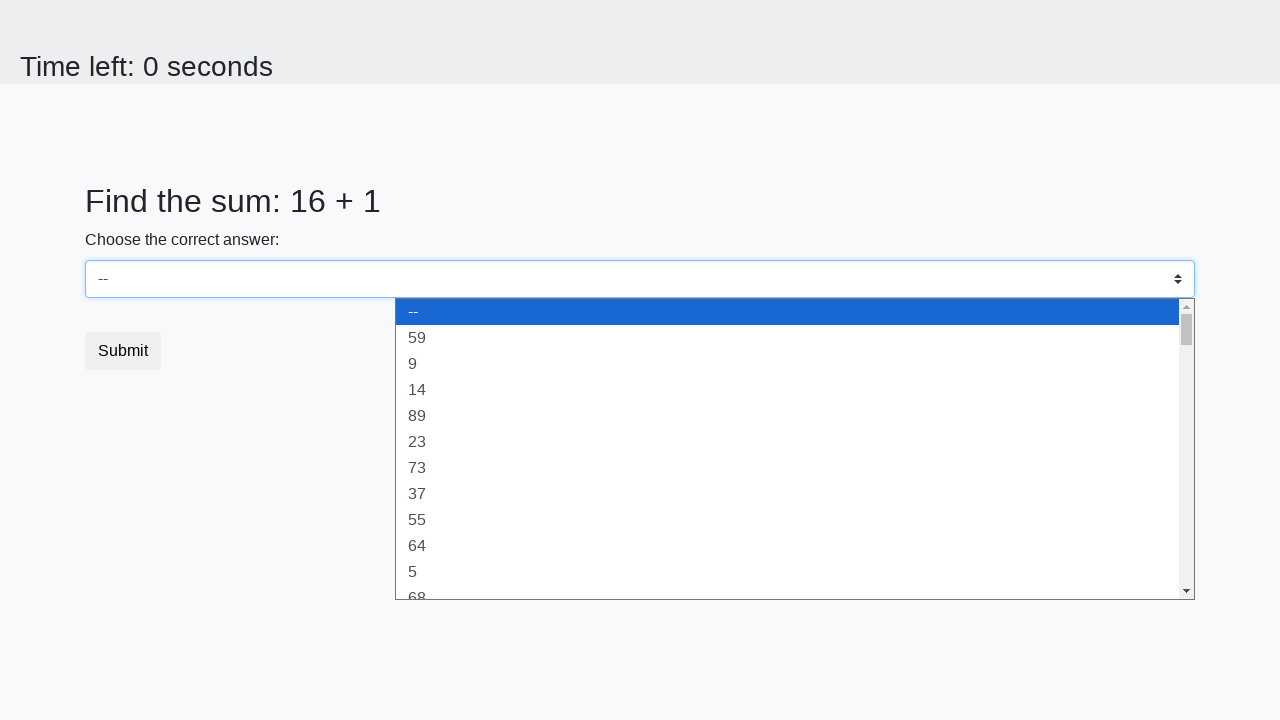

Selected calculated sum 17 from dropdown on select
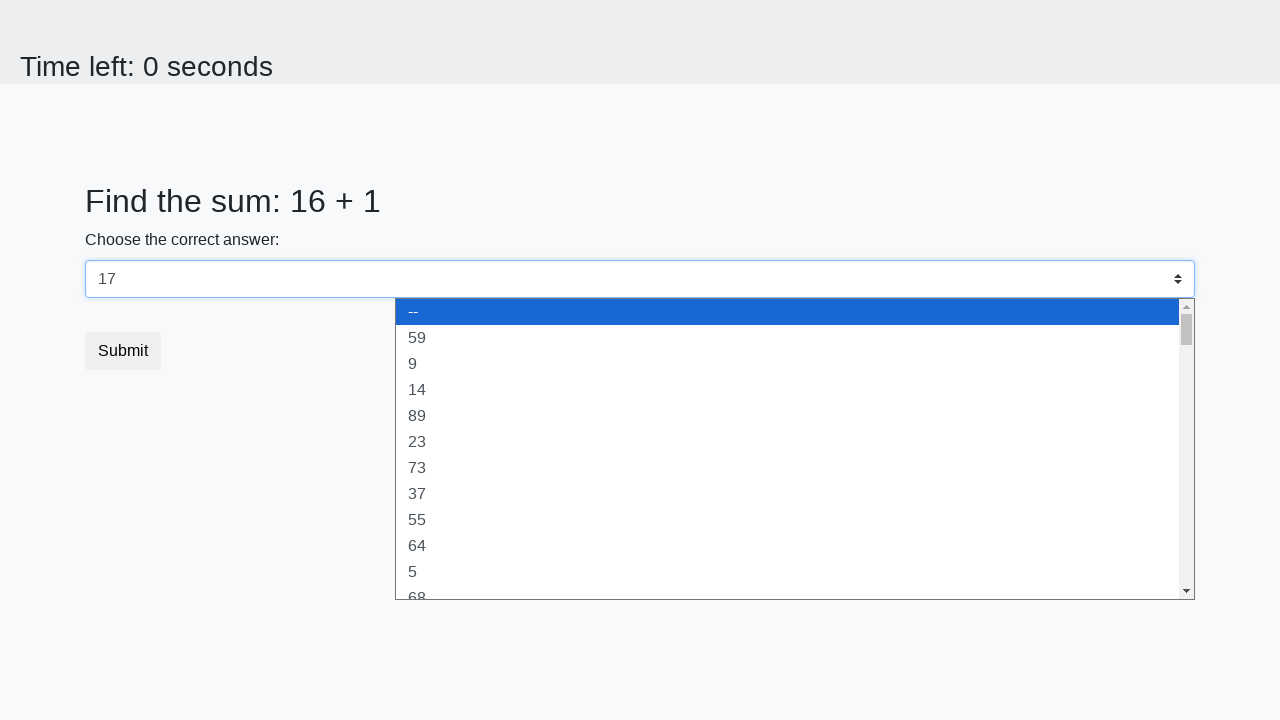

Clicked submit button to complete the form at (123, 351) on .btn.btn-default
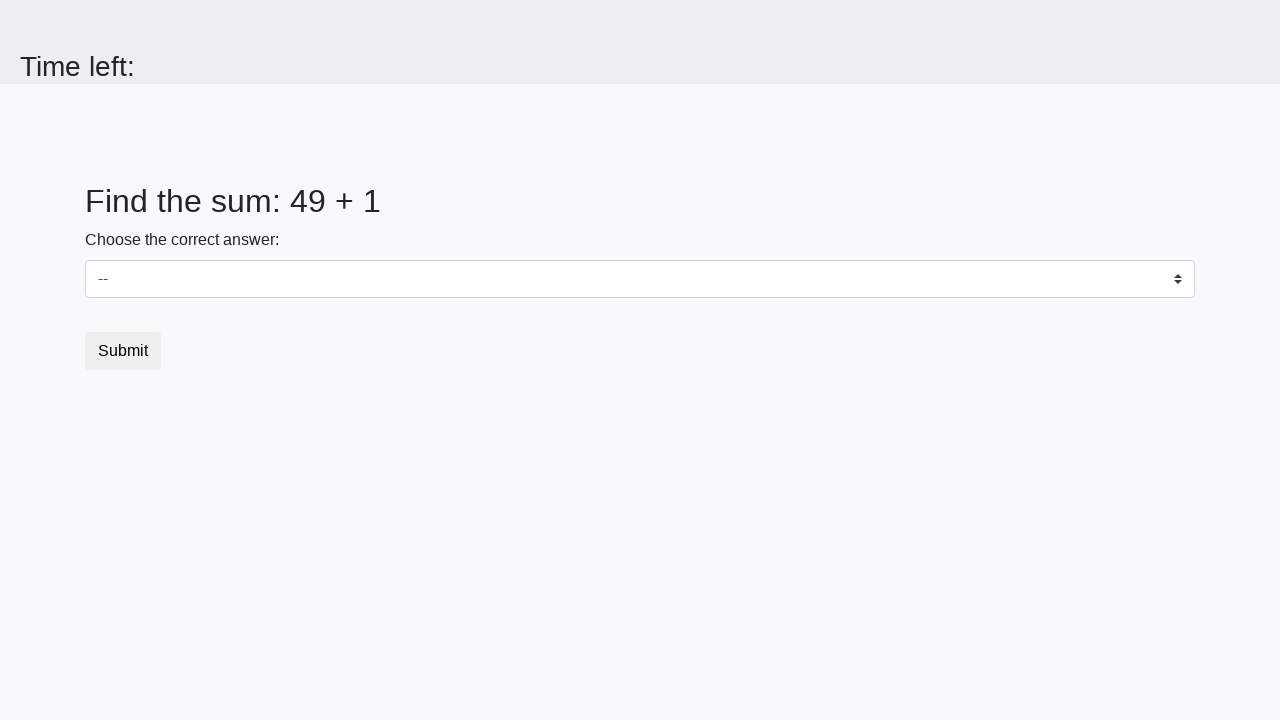

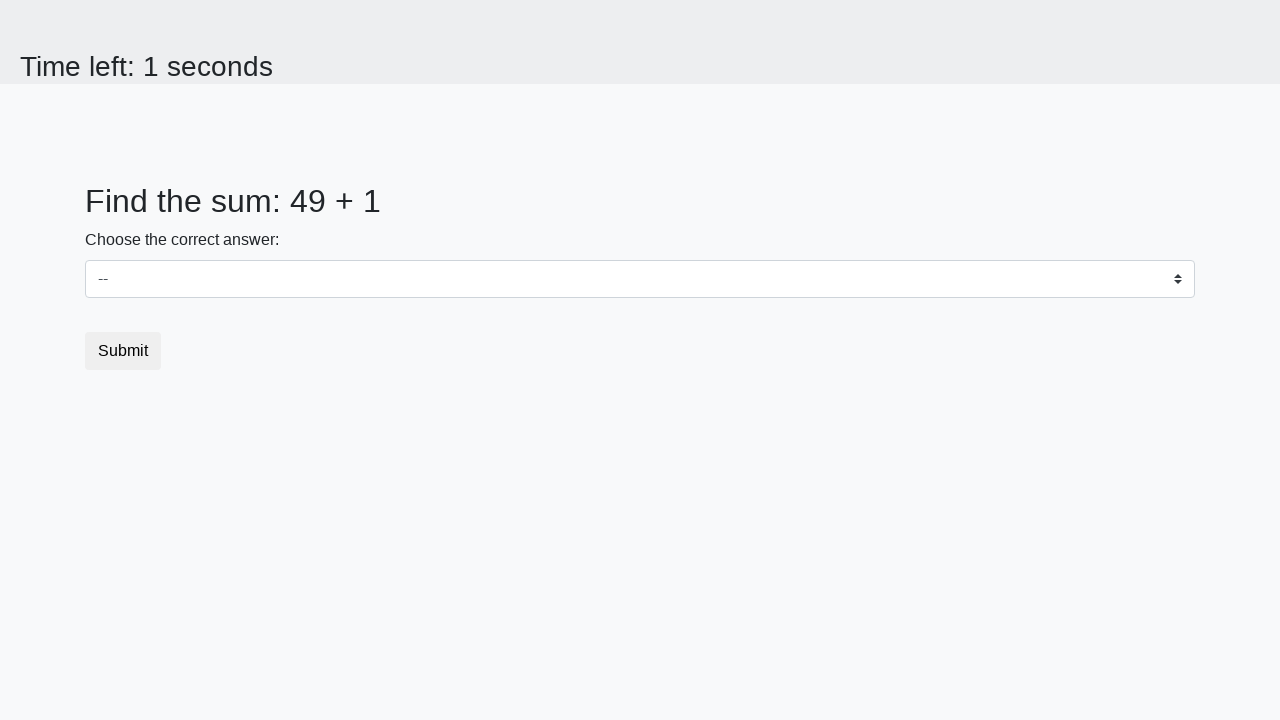